Tests a student streaming application by entering a student name, confirming the dialog, and simulating keyboard interactions to grant media permissions and start a session.

Starting URL: https://live.monetanalytics.com/stu_proc/student.html#

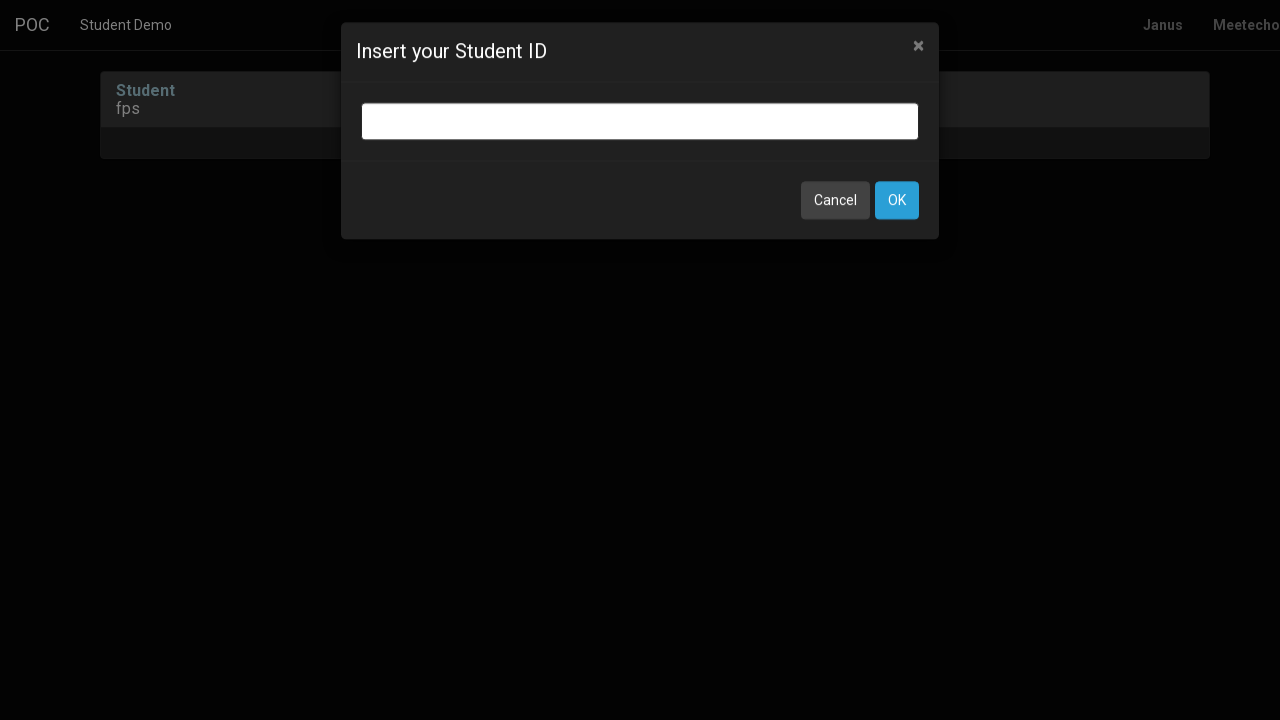

Granted camera and microphone permissions to context
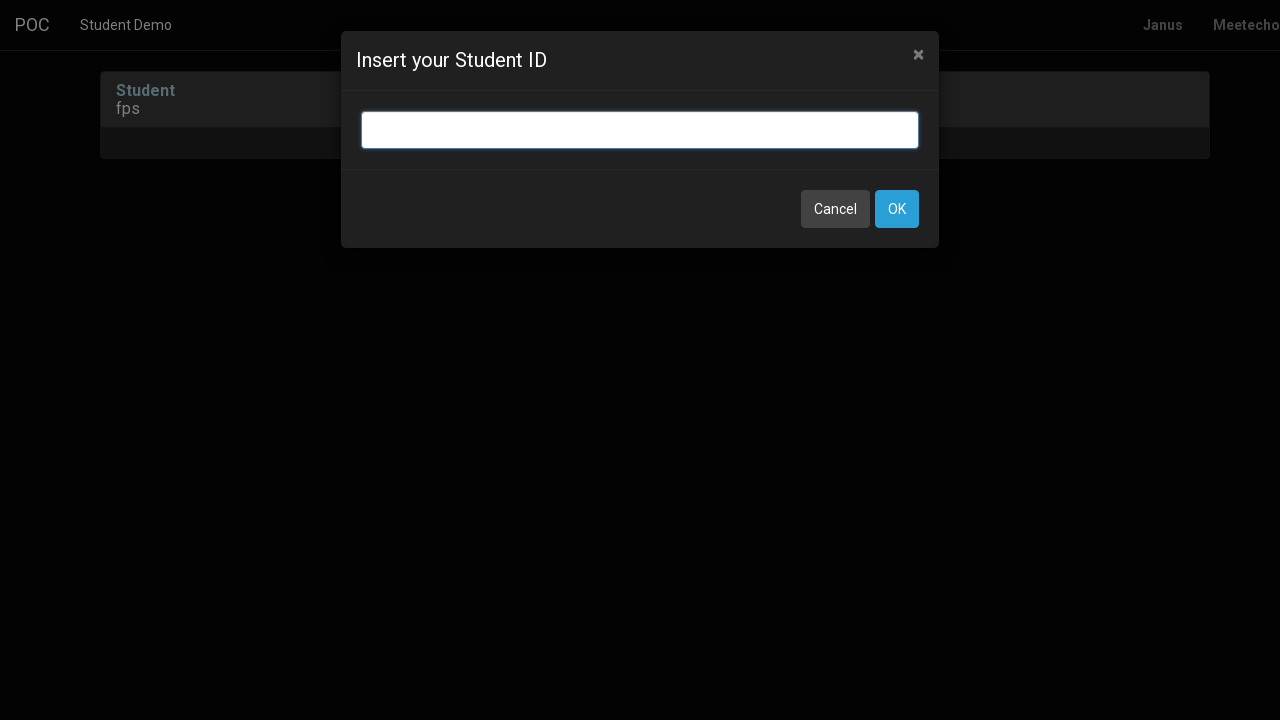

Filled student name 'Student-7' in bootbox input field on input.bootbox-input.bootbox-input-text.form-control
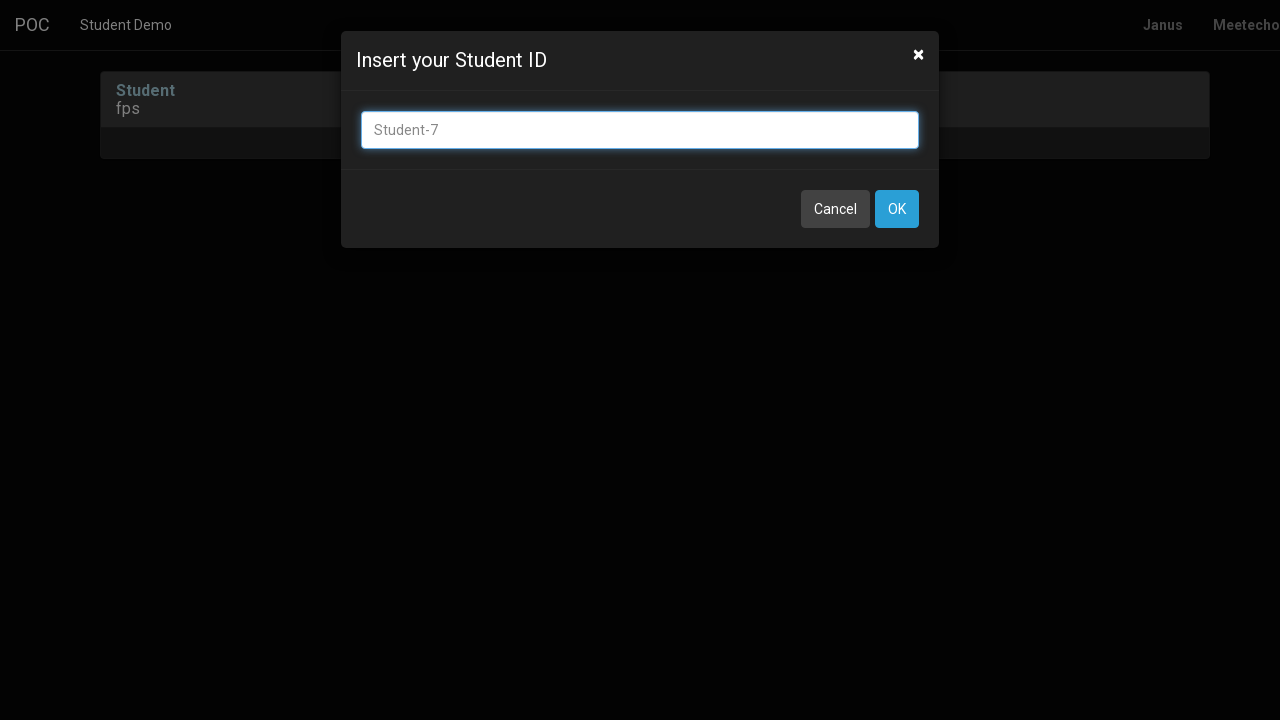

Clicked OK button to confirm student name at (897, 209) on button:has-text('OK')
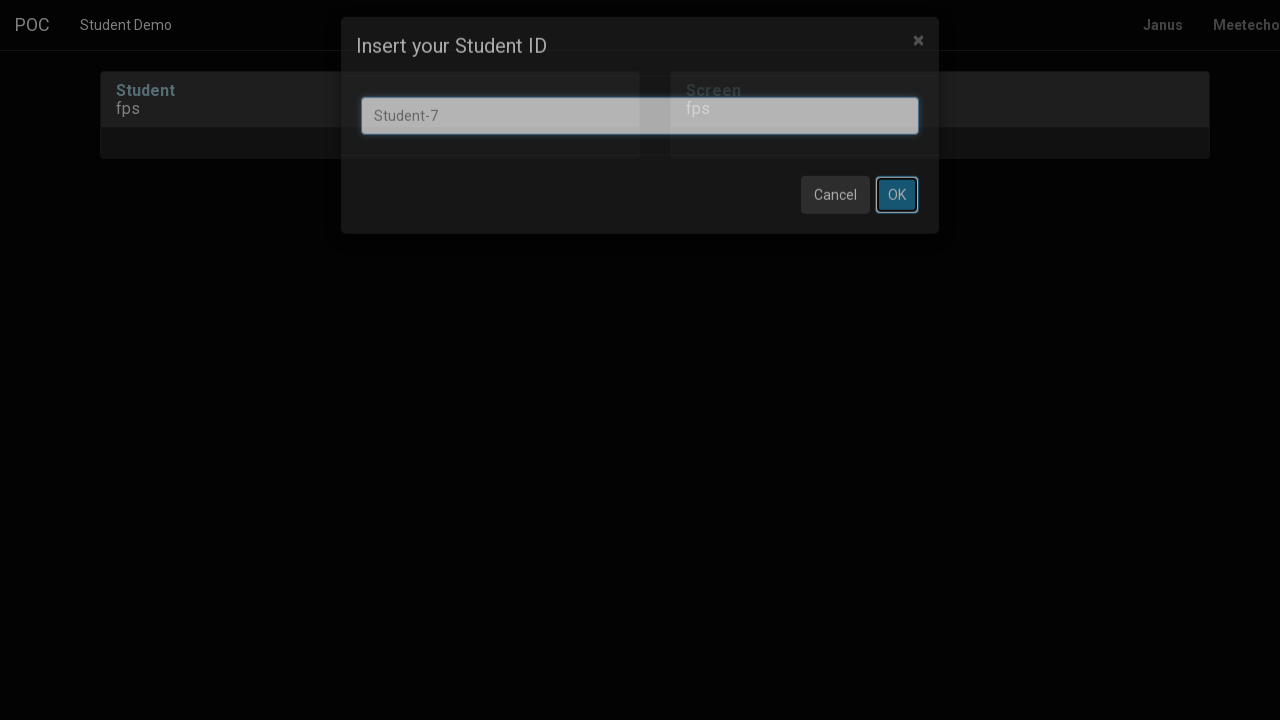

Waited 8 seconds for page to process dialog
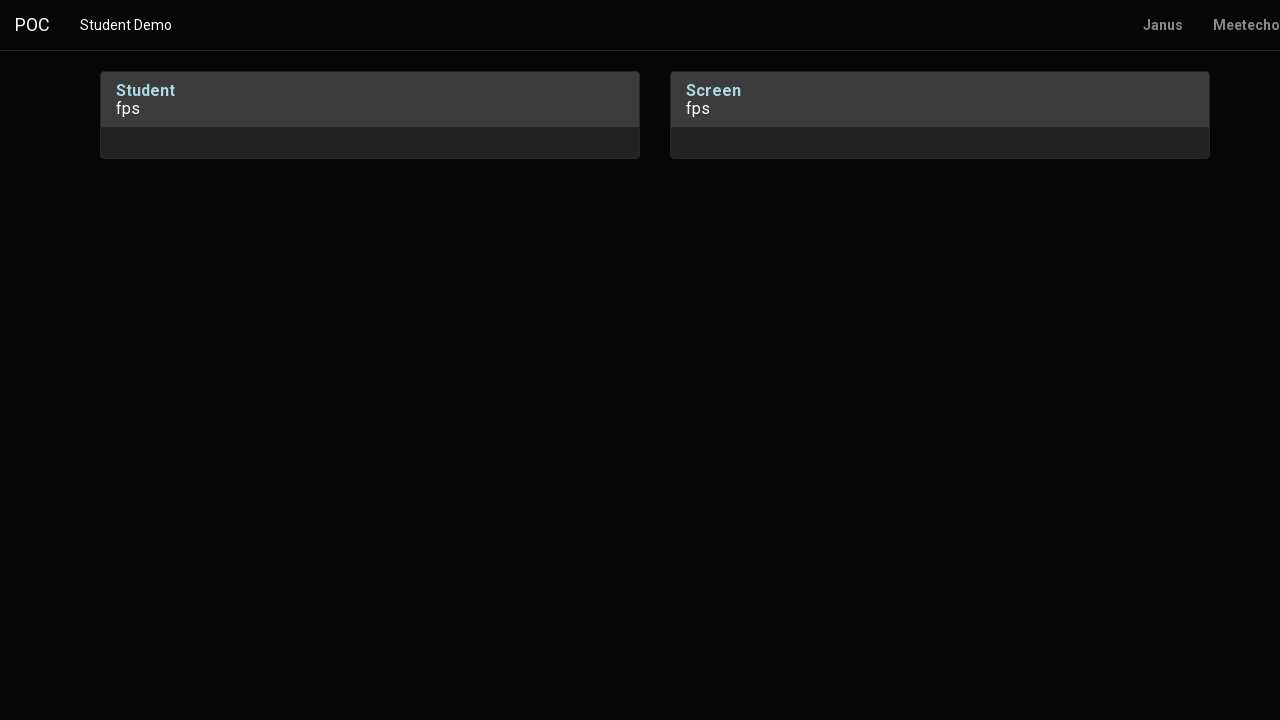

Pressed Tab key to navigate media permission dialog
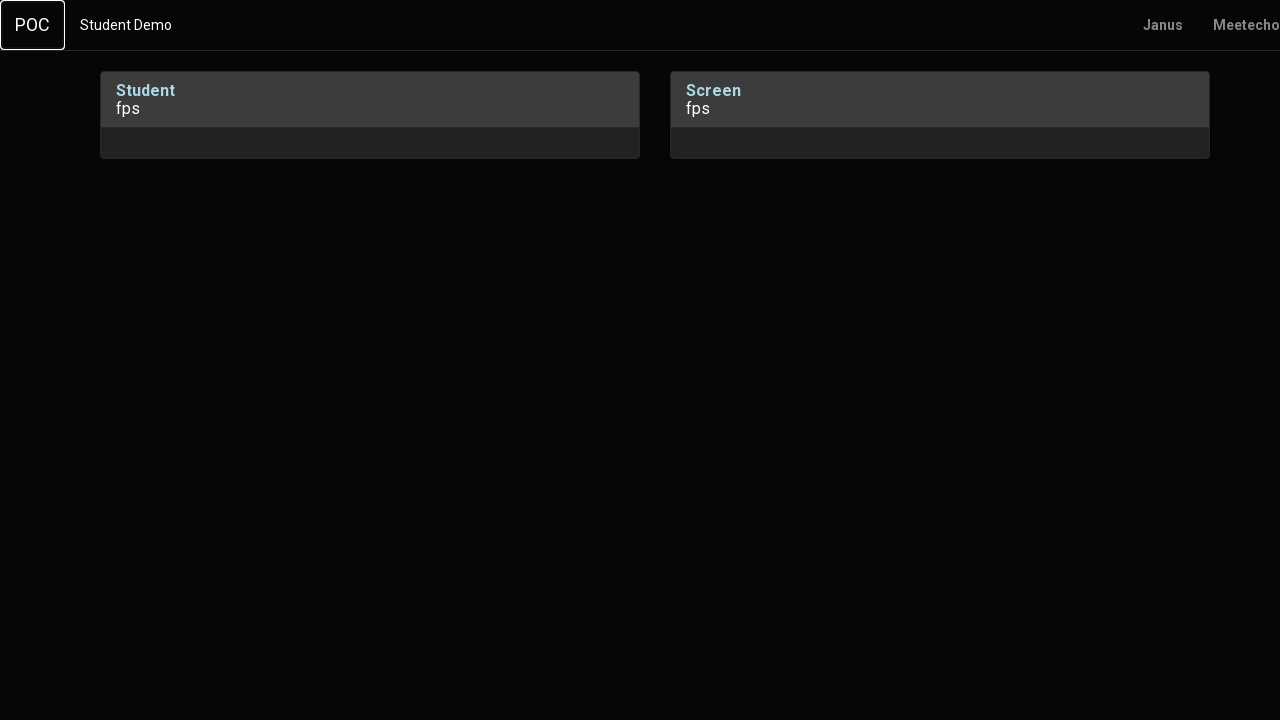

Waited 1 second after Tab key press
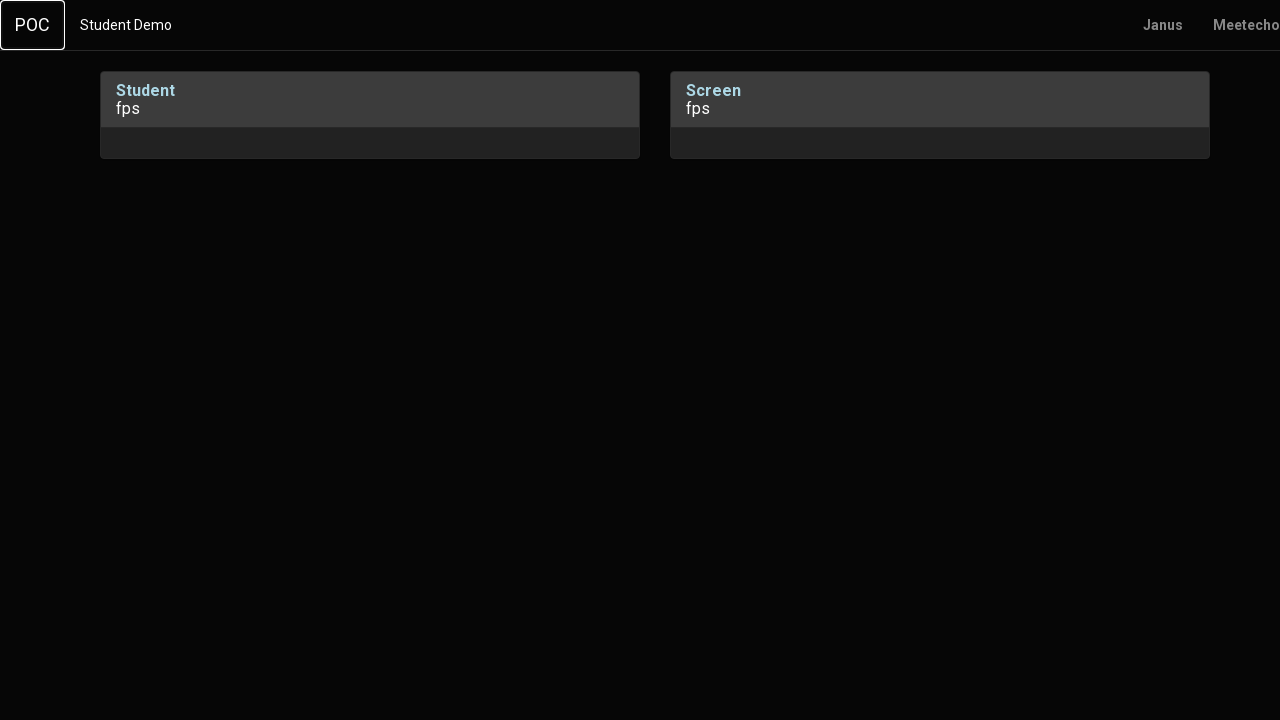

Pressed Enter key to accept media permissions
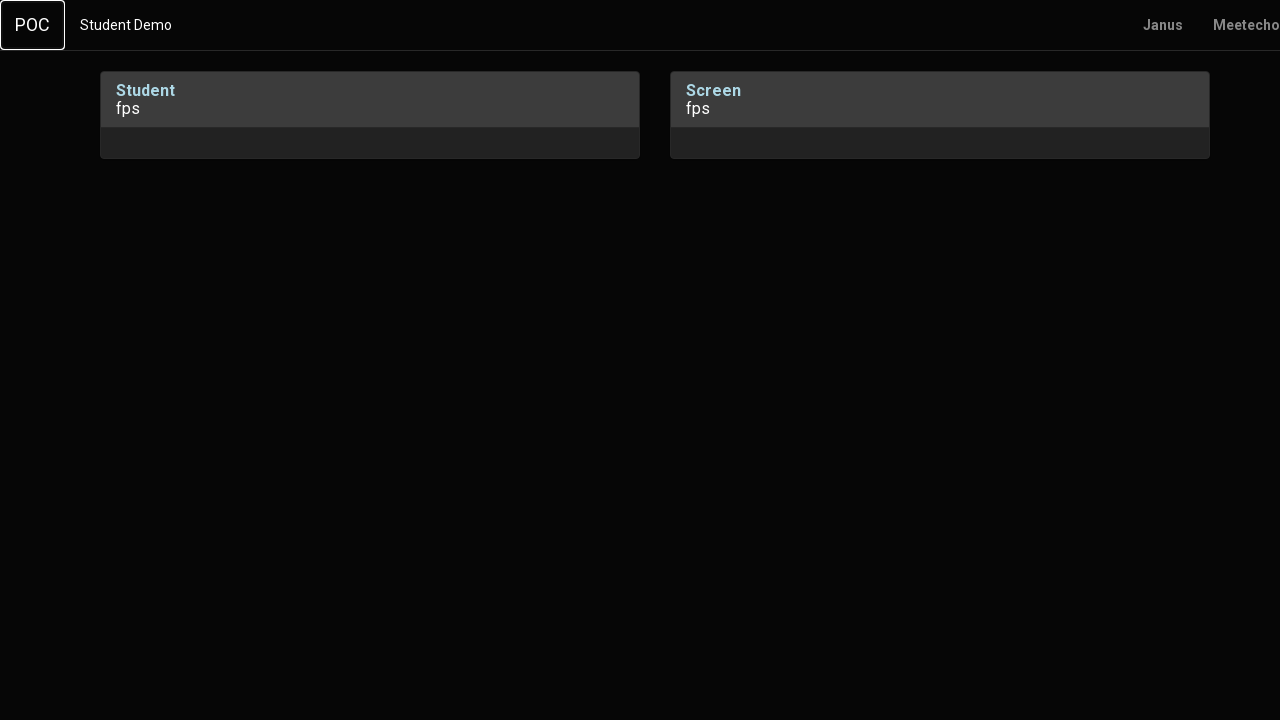

Waited 2 seconds after Enter key press
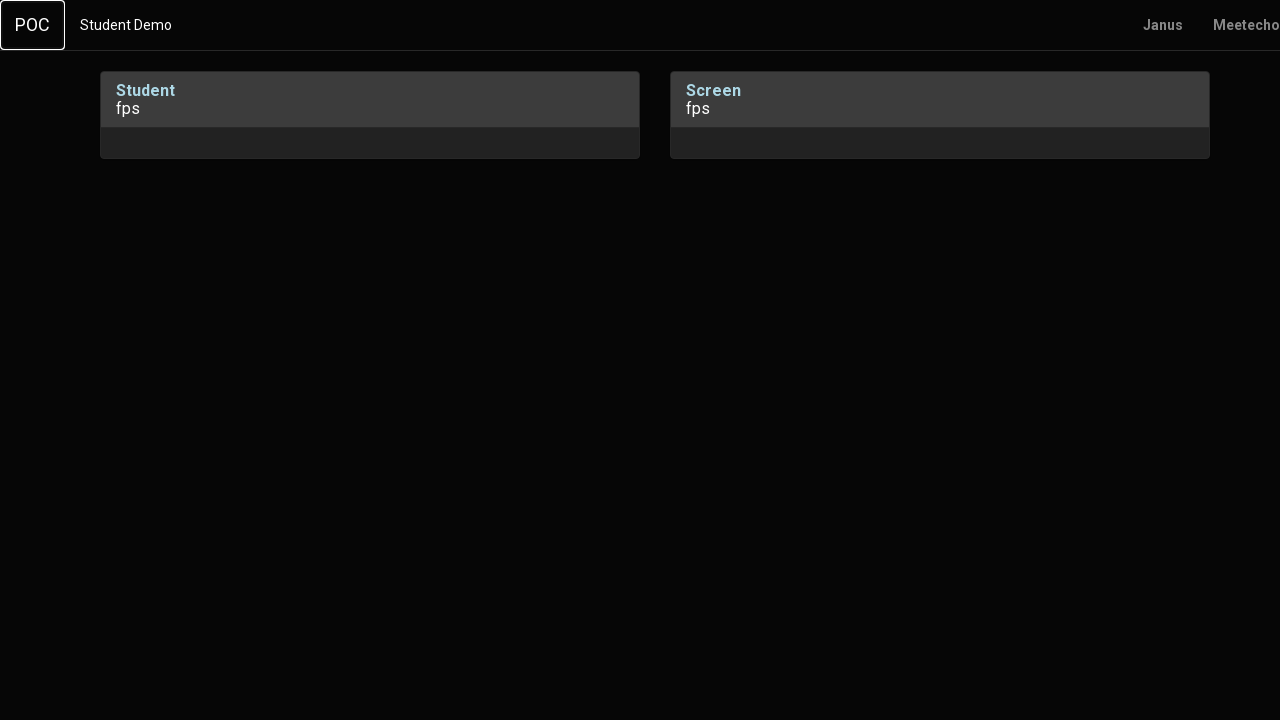

Pressed Tab key to navigate in session dialog
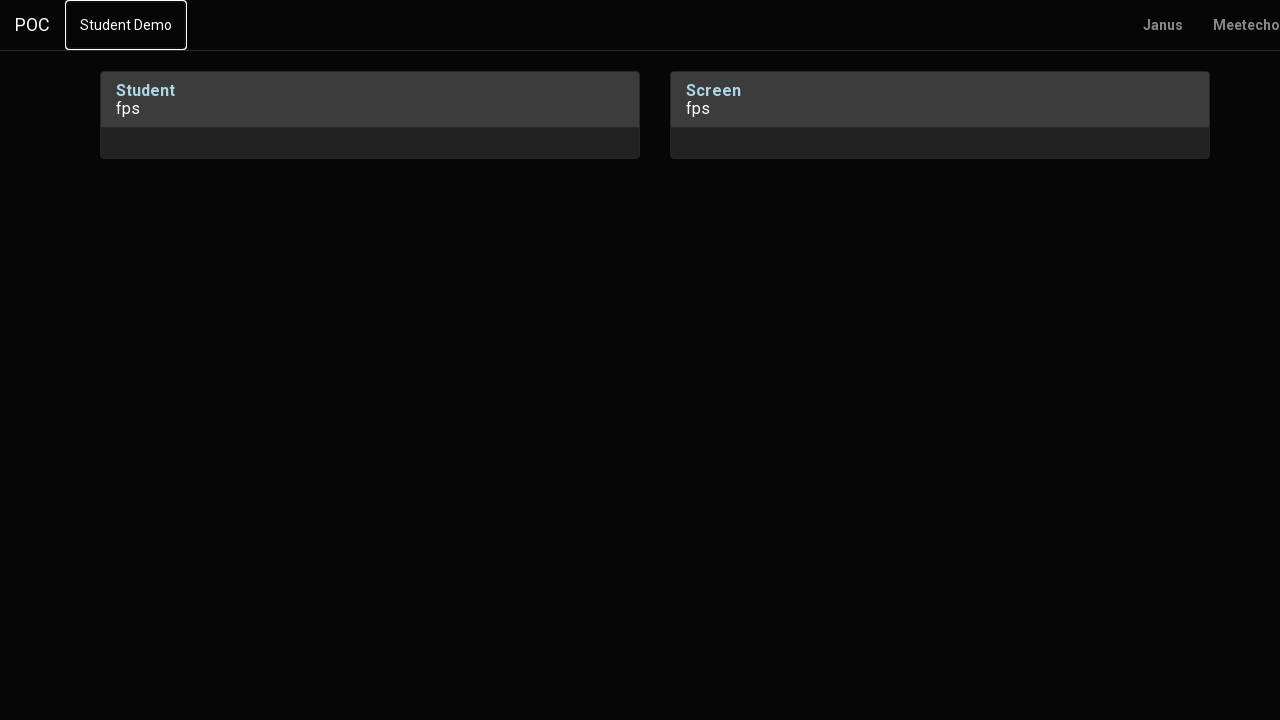

Waited 1 second after Tab key press
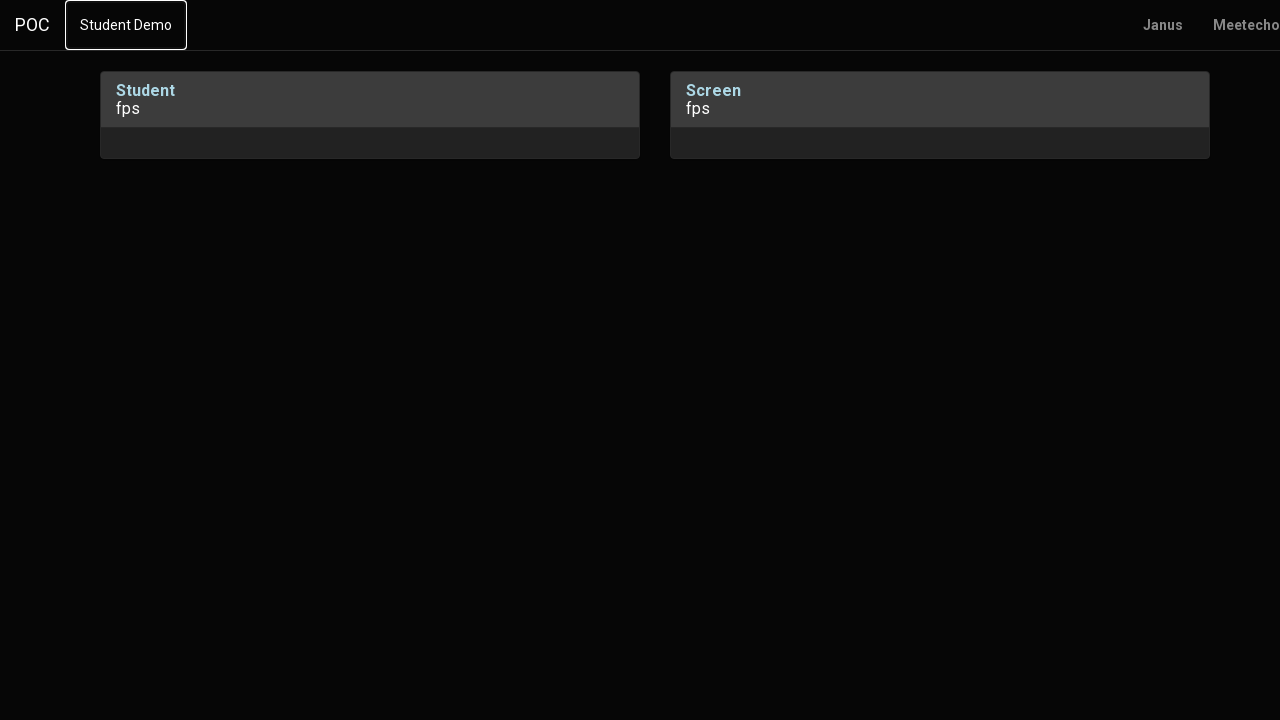

Pressed Tab key again to navigate further in dialog
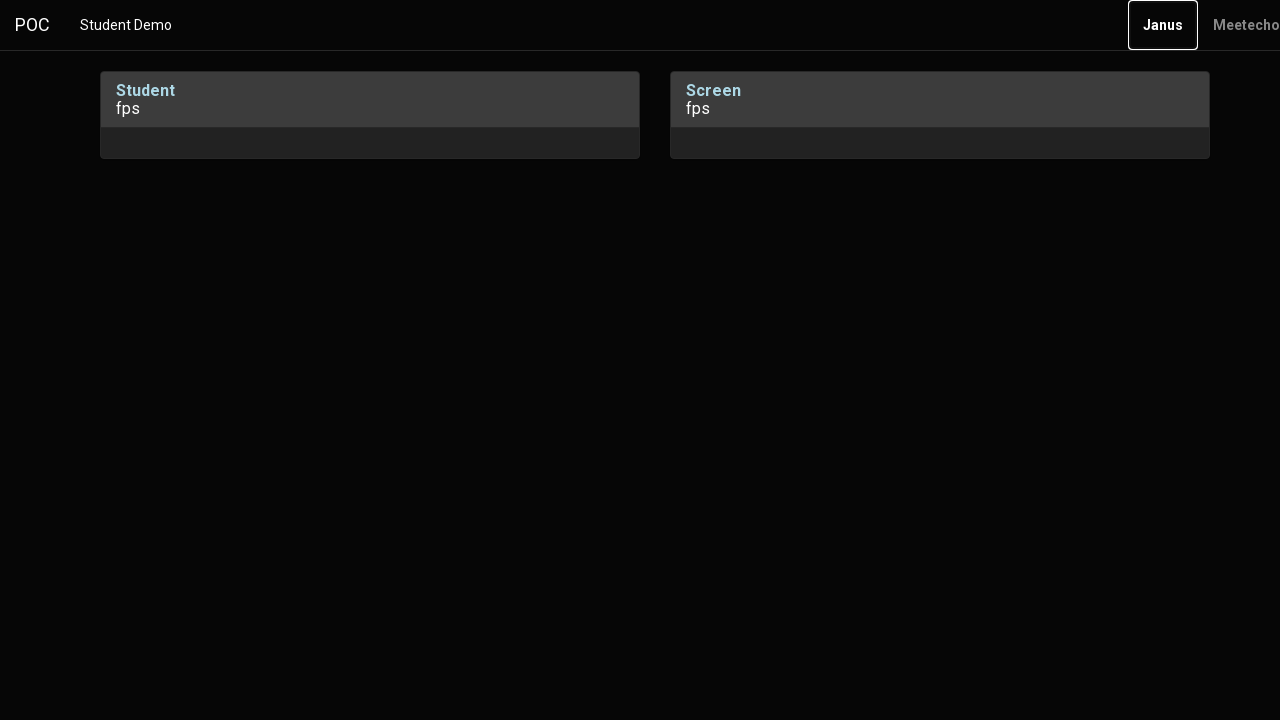

Waited 2 seconds after second Tab key press
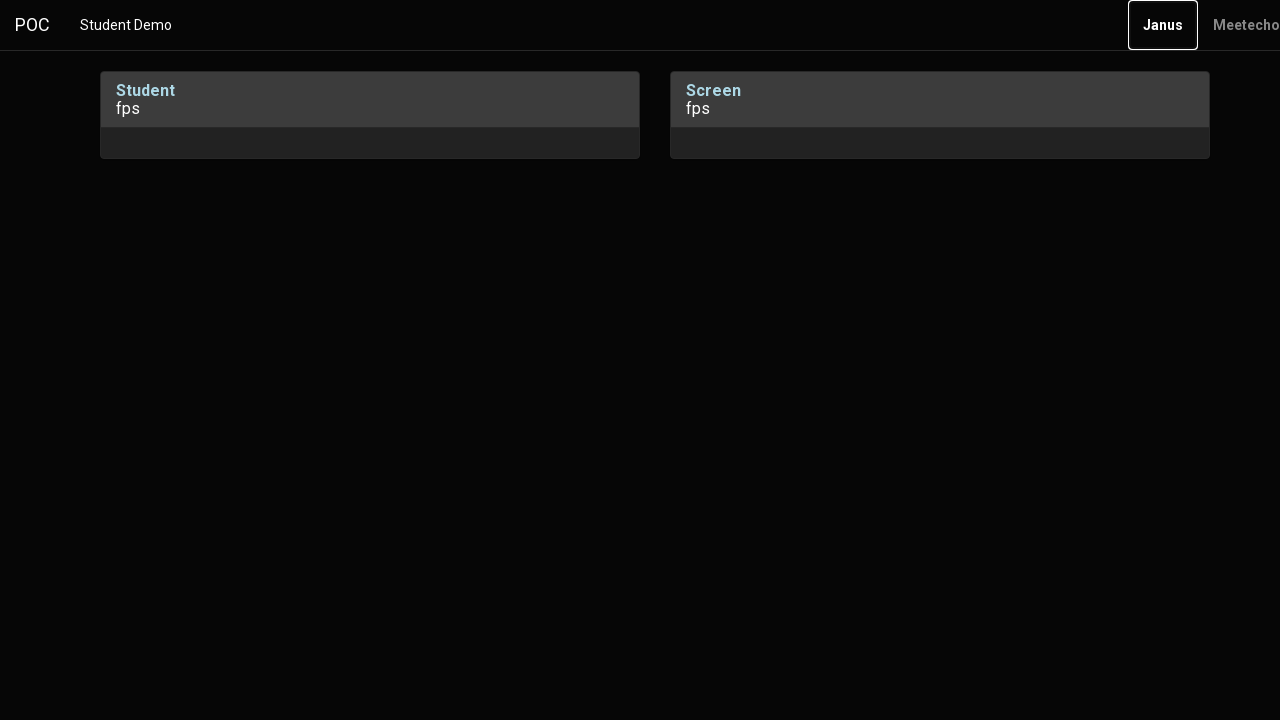

Pressed Enter key to start streaming session
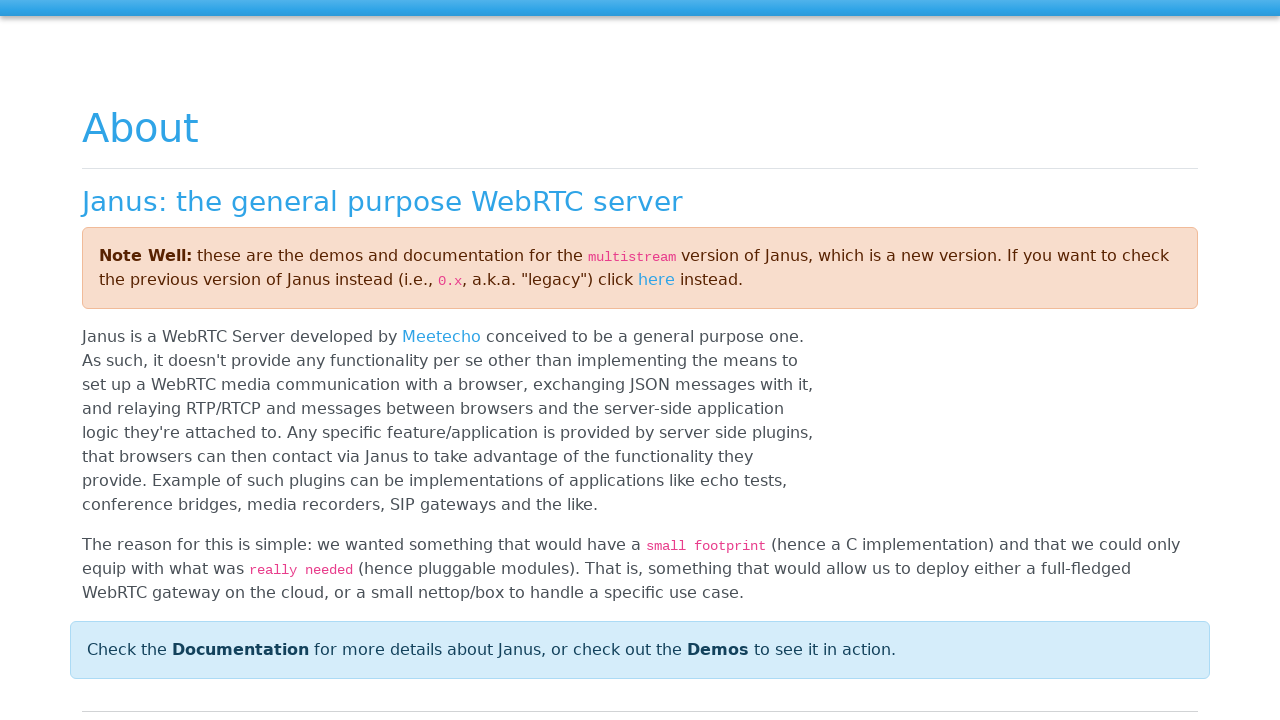

Waited 5 seconds for streaming session to establish
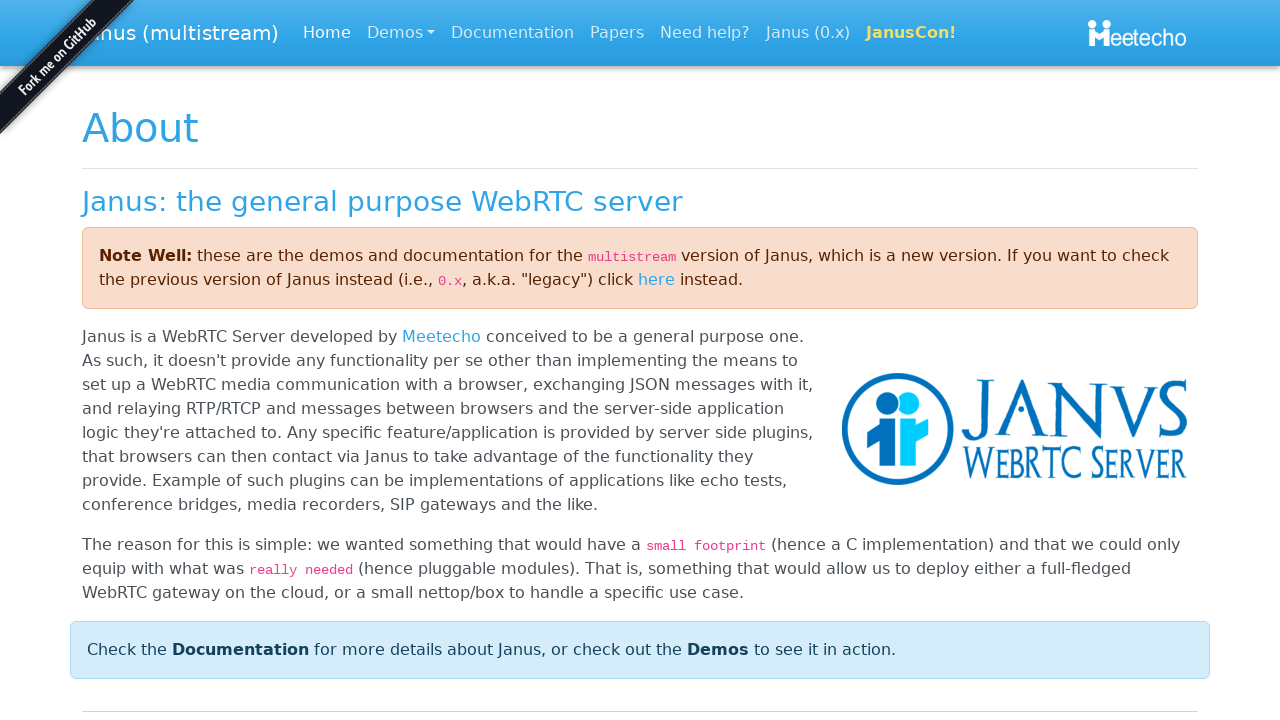

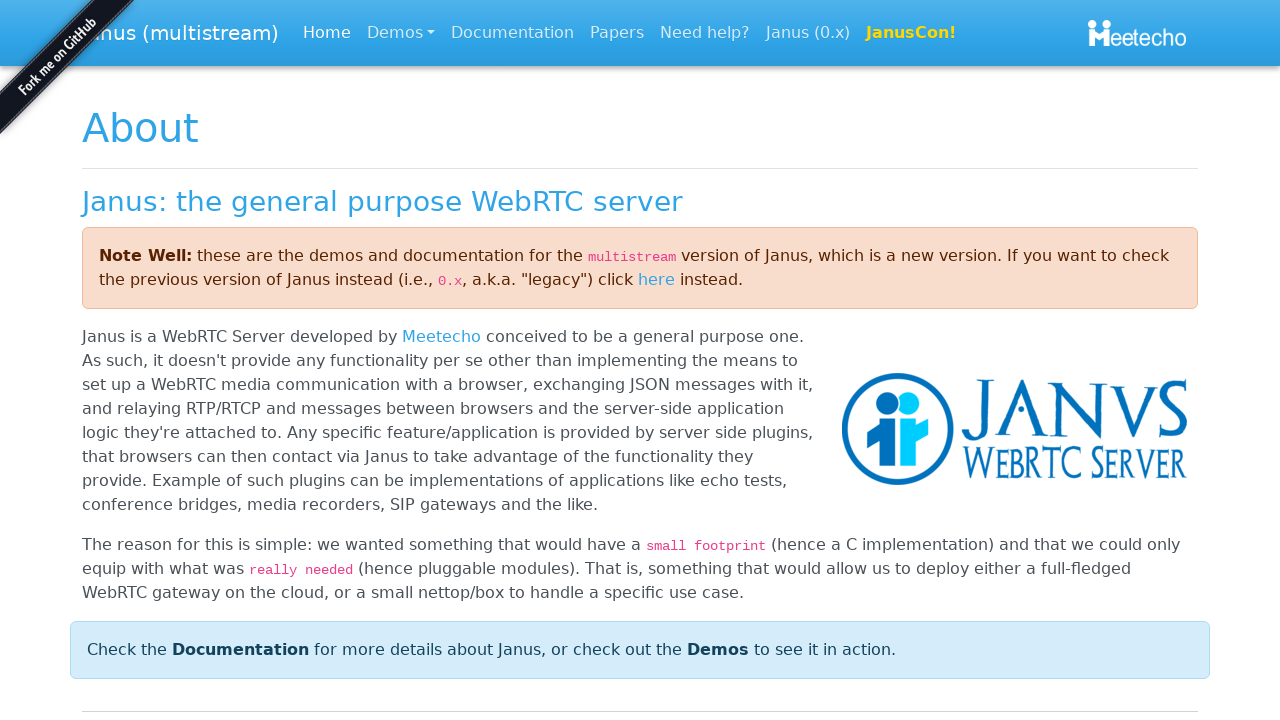